Verifies that logo and search elements are displayed on the page, then performs a search by entering text and clicking the search button

Starting URL: https://naveenautomationlabs.com/opencart/index.php?route=account/login

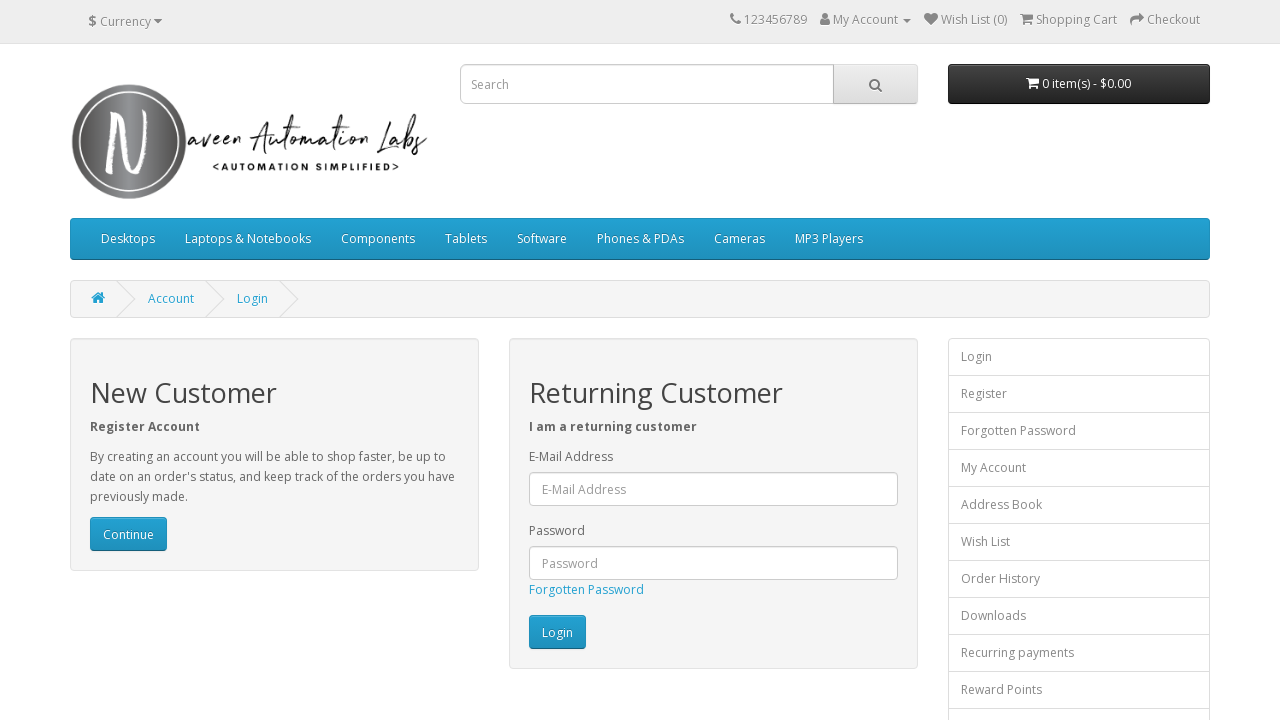

Checked if logo image is visible
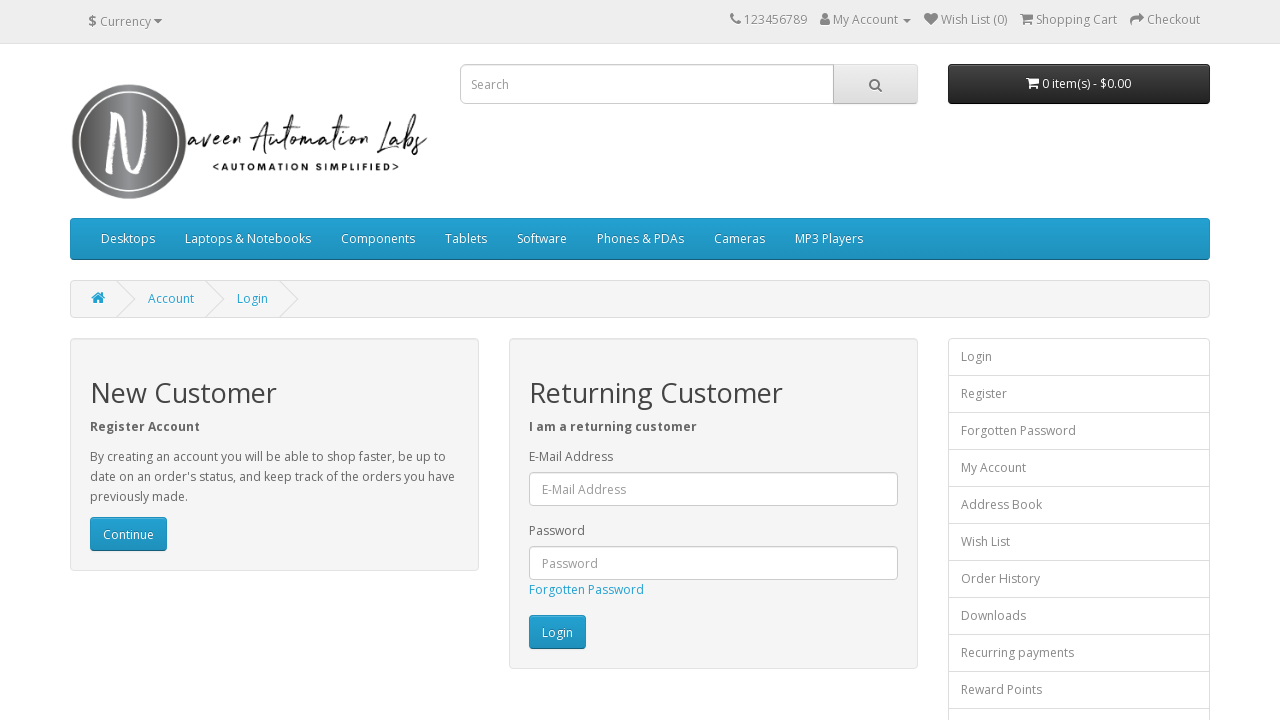

Logo image is displayed on the page
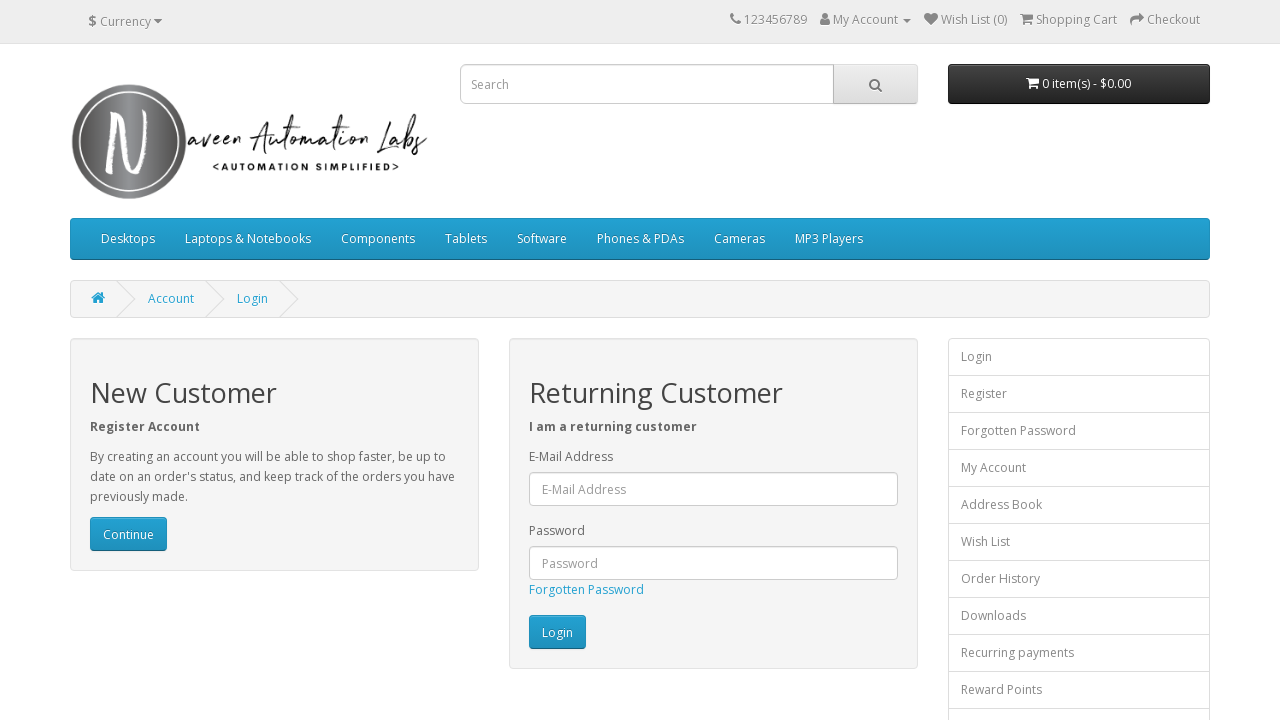

Checked if search box is visible
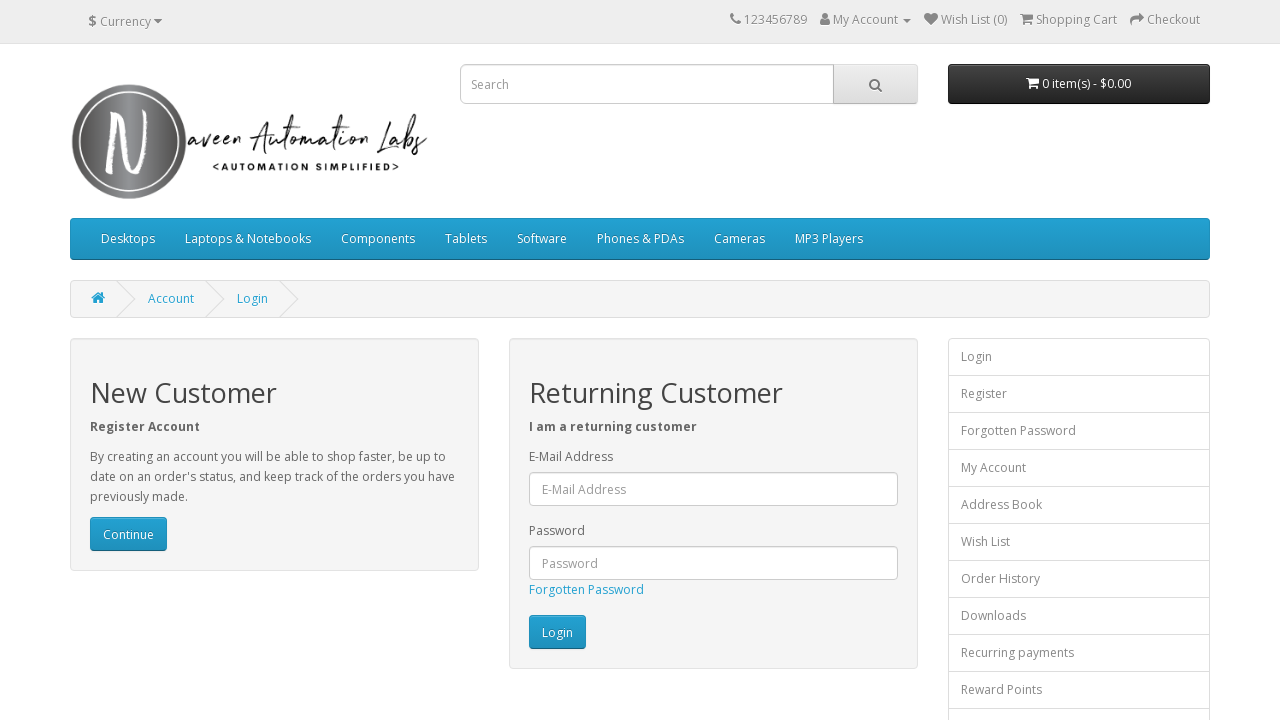

Search box is displayed on the page
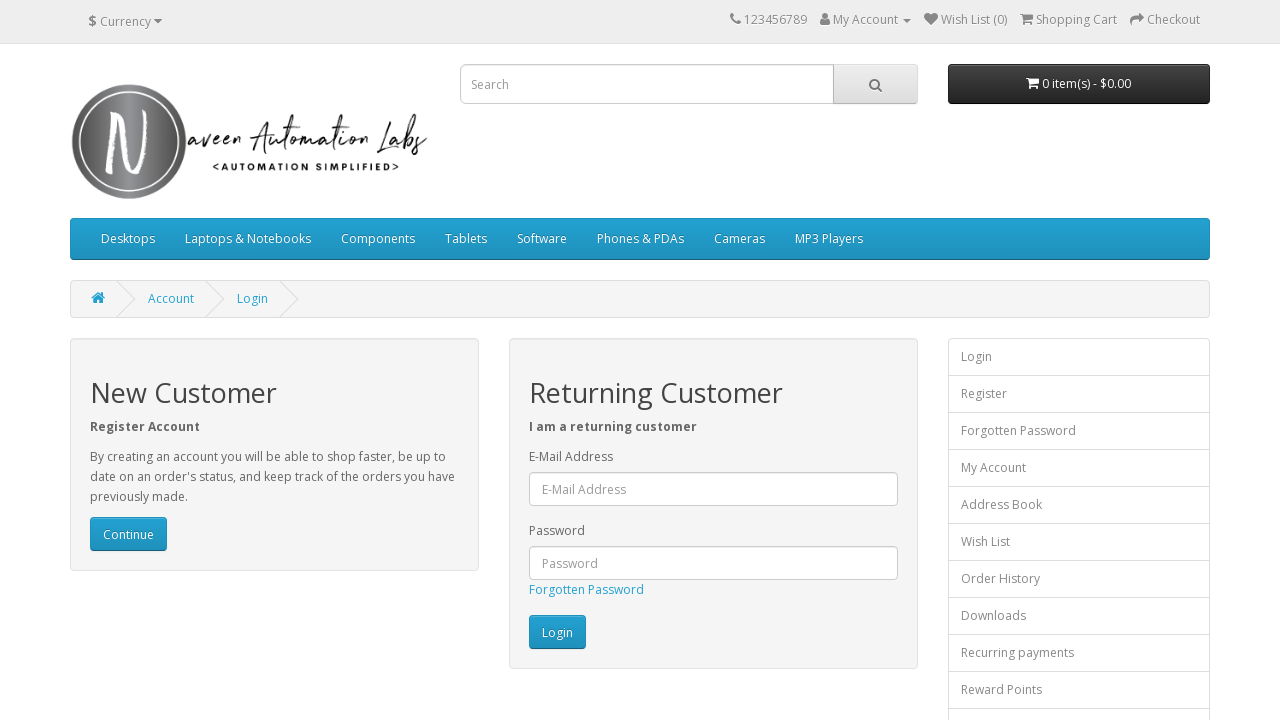

Entered 'veera123' in the search box on input[name='search']
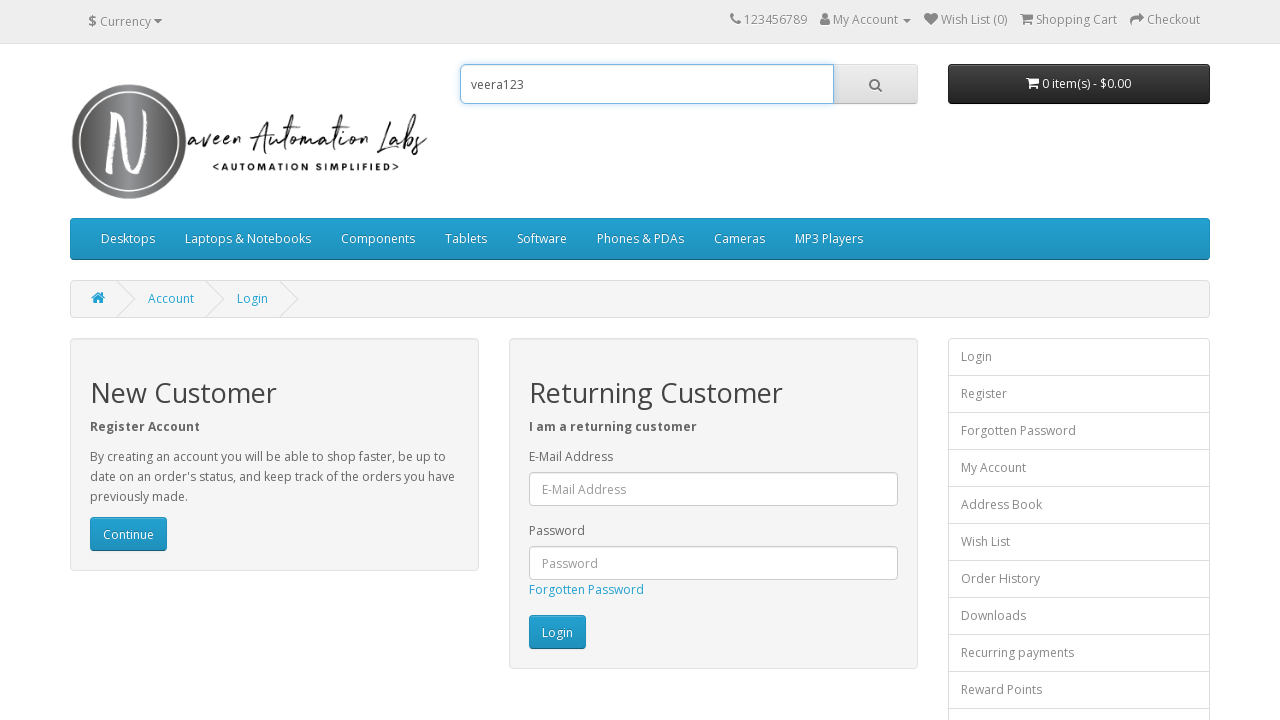

Clicked the search button to perform search at (875, 84) on #search > span > button
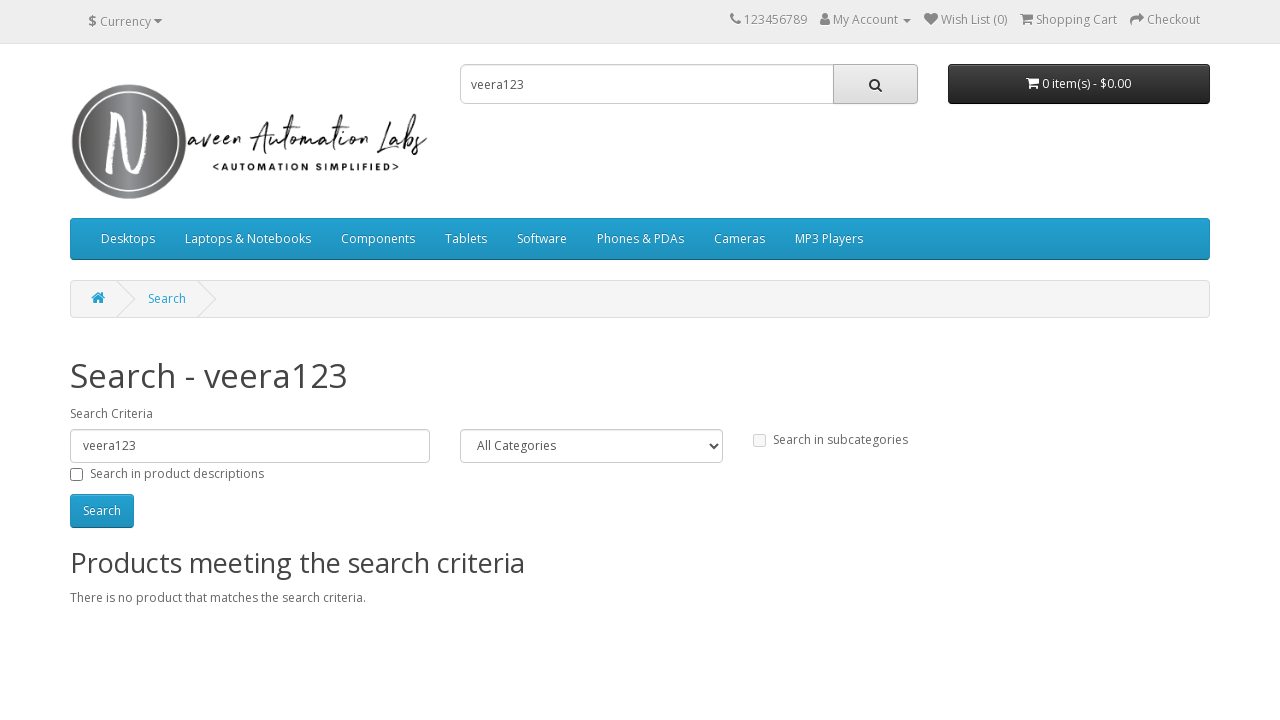

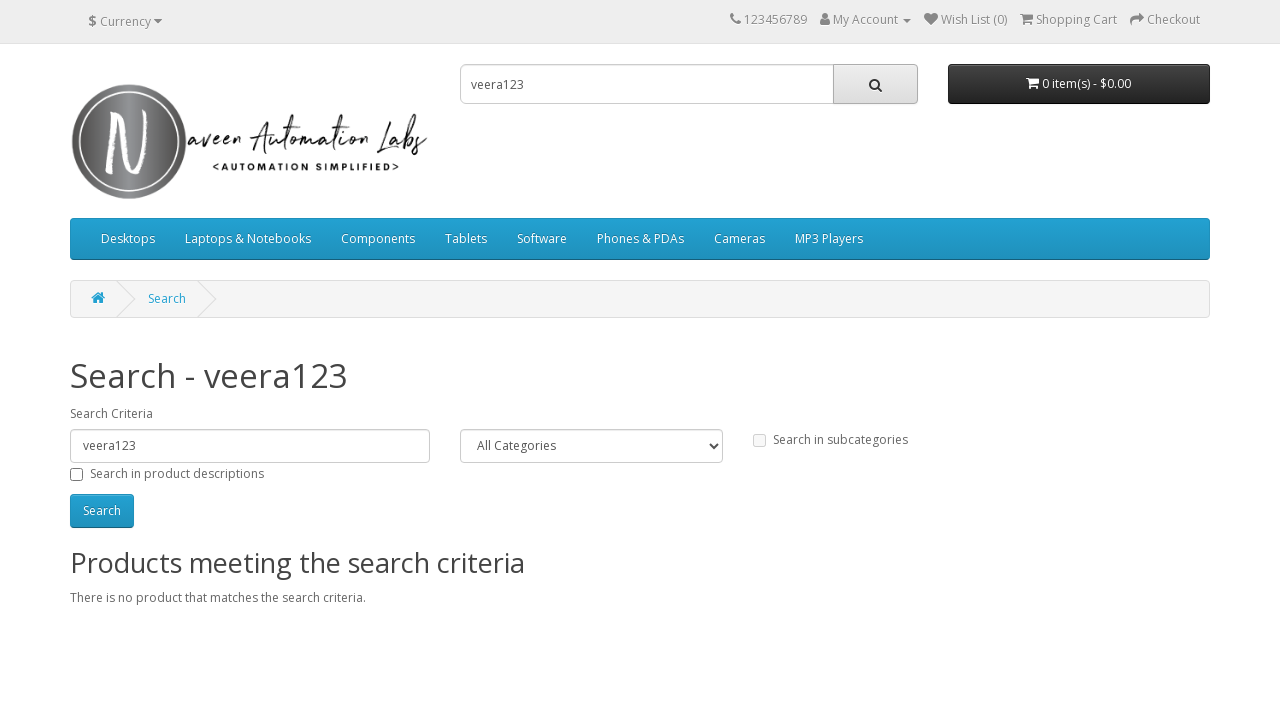